Tests drag functionality by dragging an element to a specific offset position

Starting URL: https://jqueryui.com/draggable/

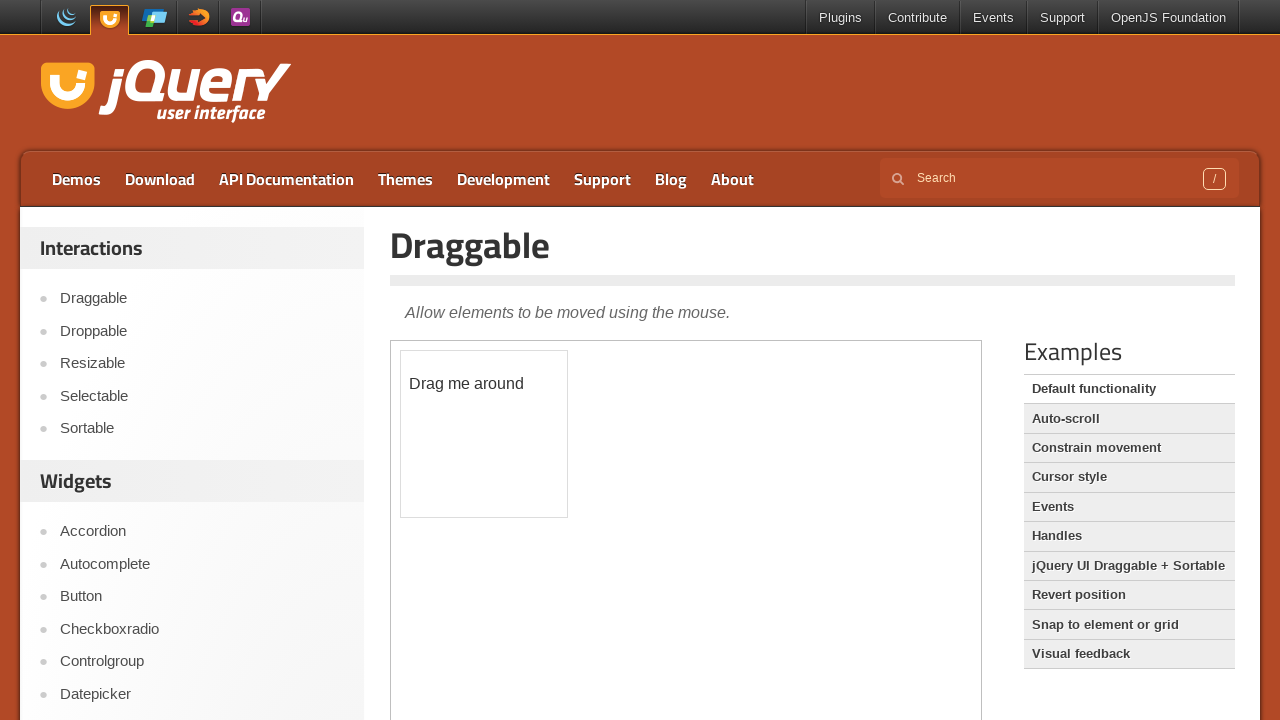

Located the first iframe containing the draggable element
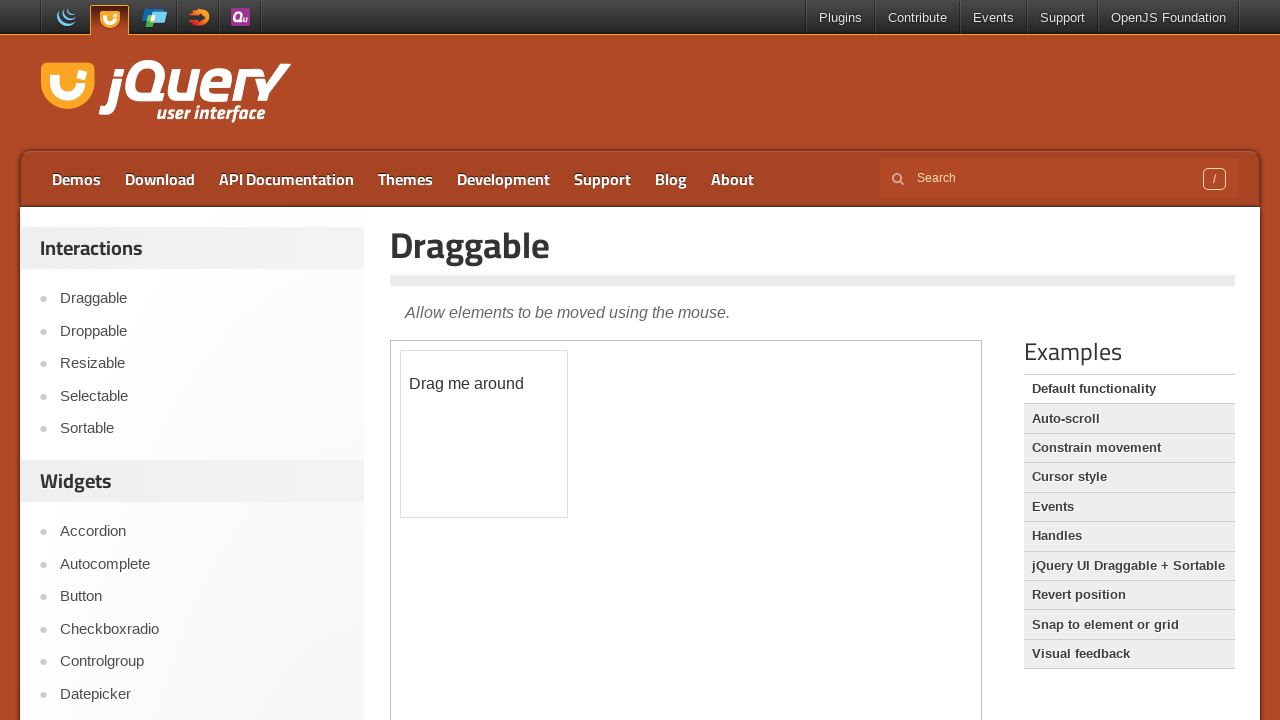

Located the draggable element with id 'draggable' in the iframe
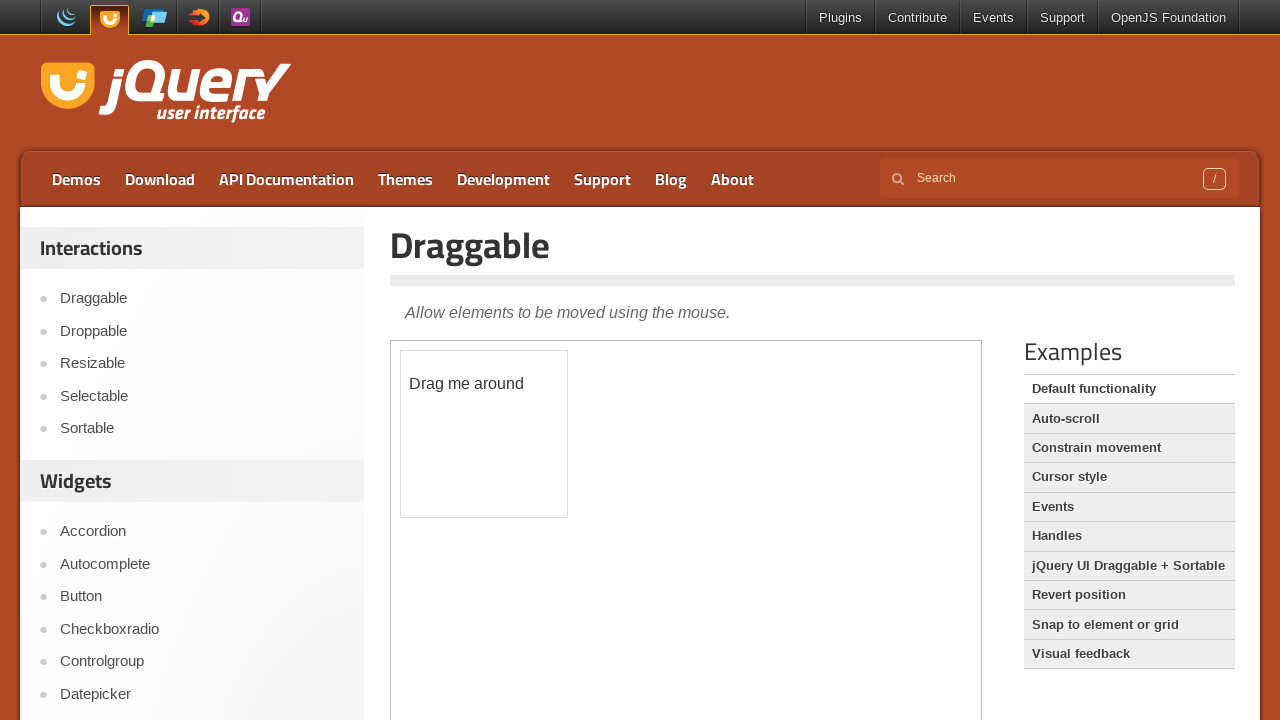

Retrieved bounding box of the draggable element
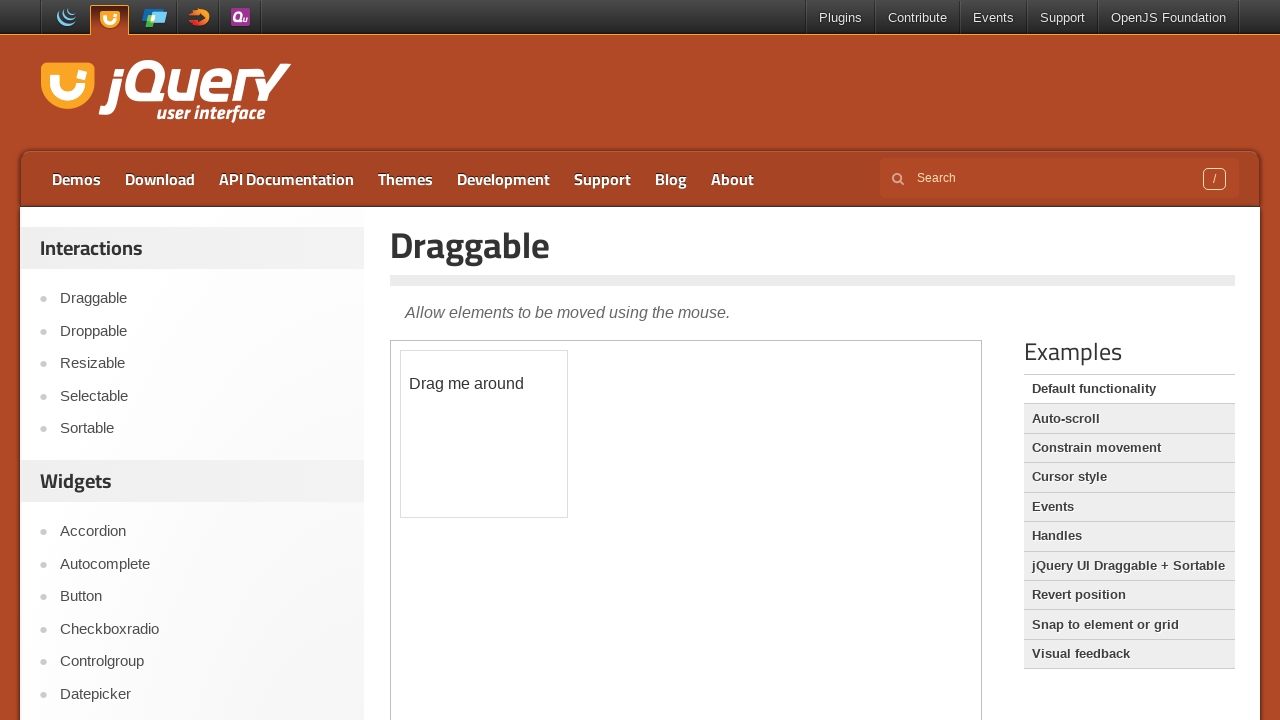

Dragged element 100px right and 100px down to target position at (501, 451)
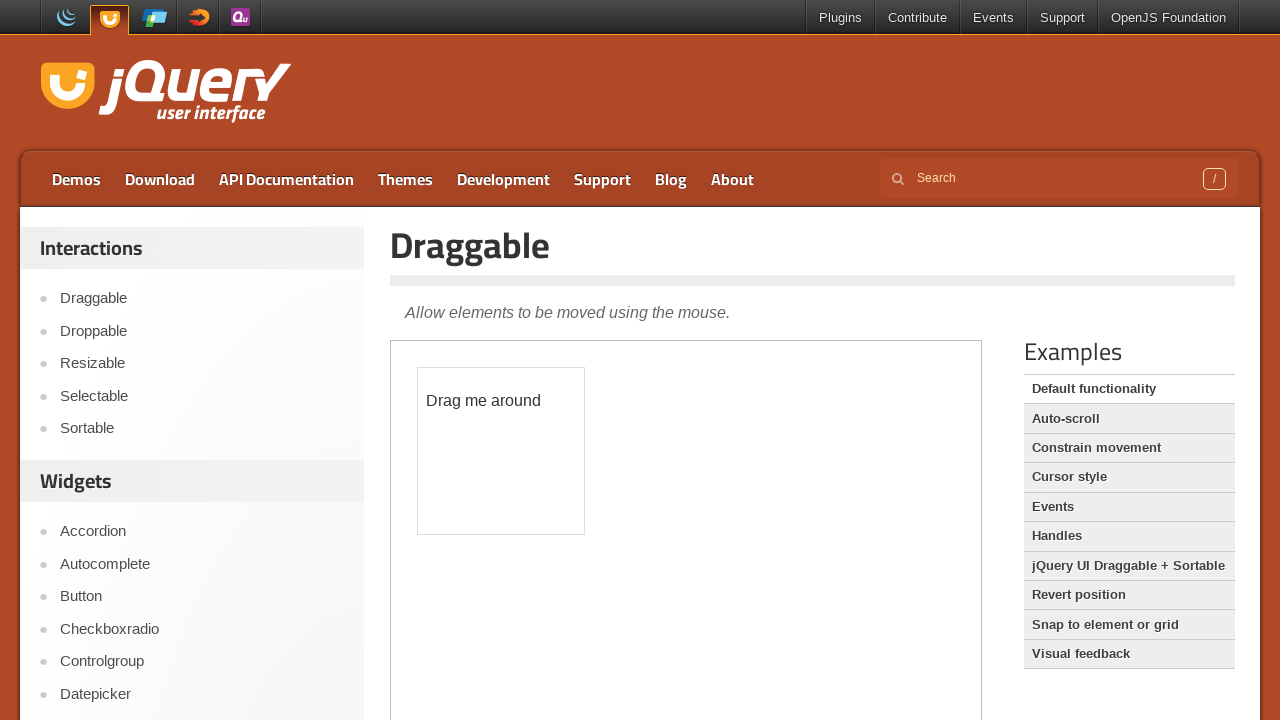

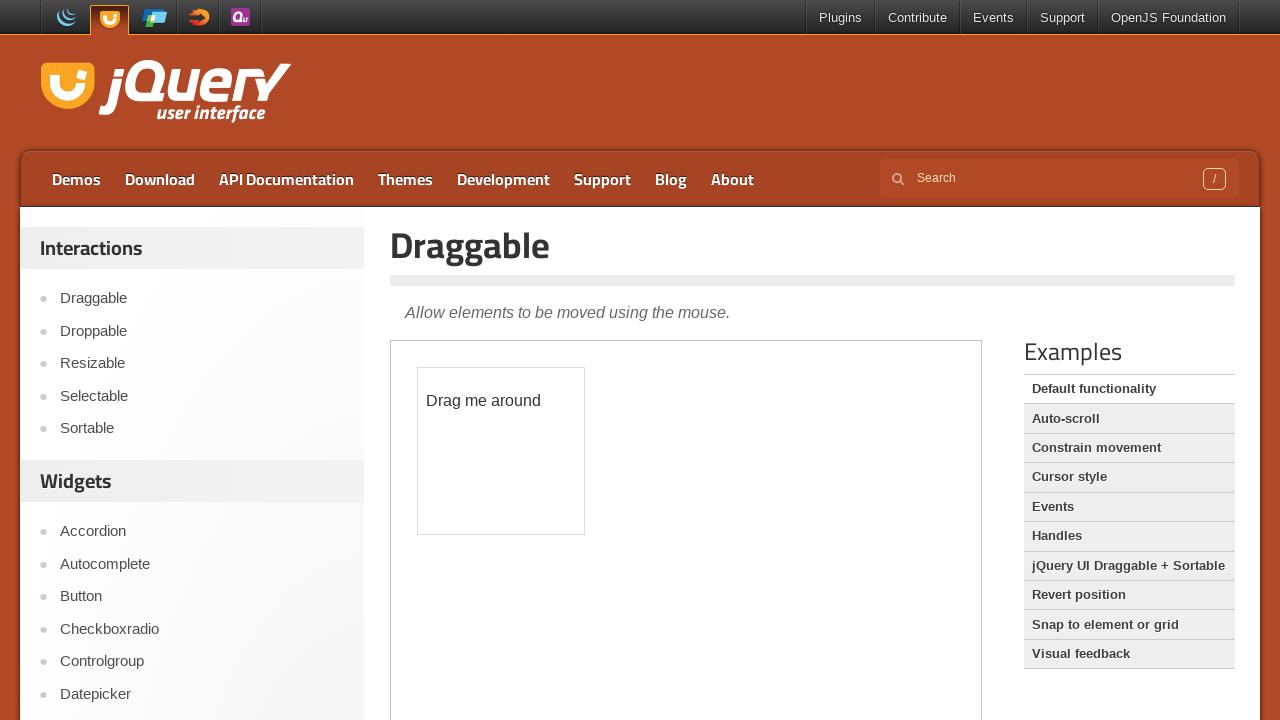